Tests JavaScript confirmation alert handling by clicking a button to trigger the alert, accepting it, and verifying the result message displayed on the page.

Starting URL: http://the-internet.herokuapp.com/javascript_alerts

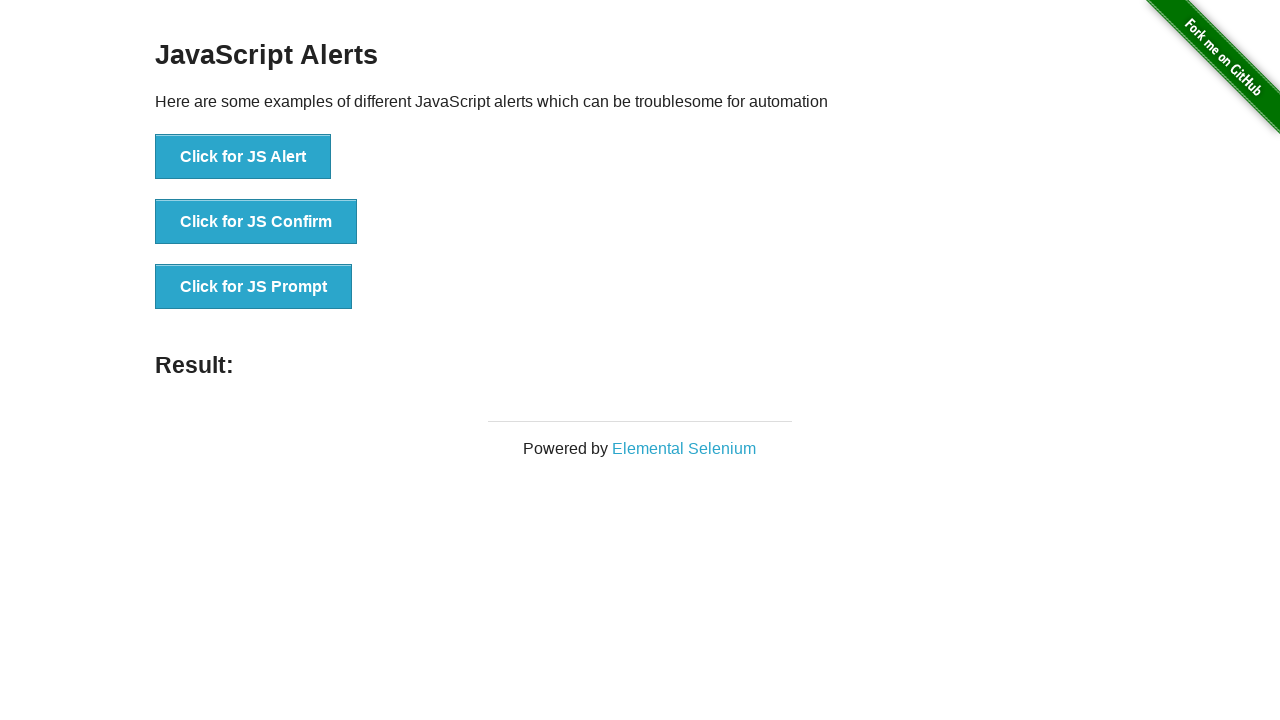

Clicked the second button to trigger JavaScript confirmation alert at (256, 222) on .example li:nth-child(2) button
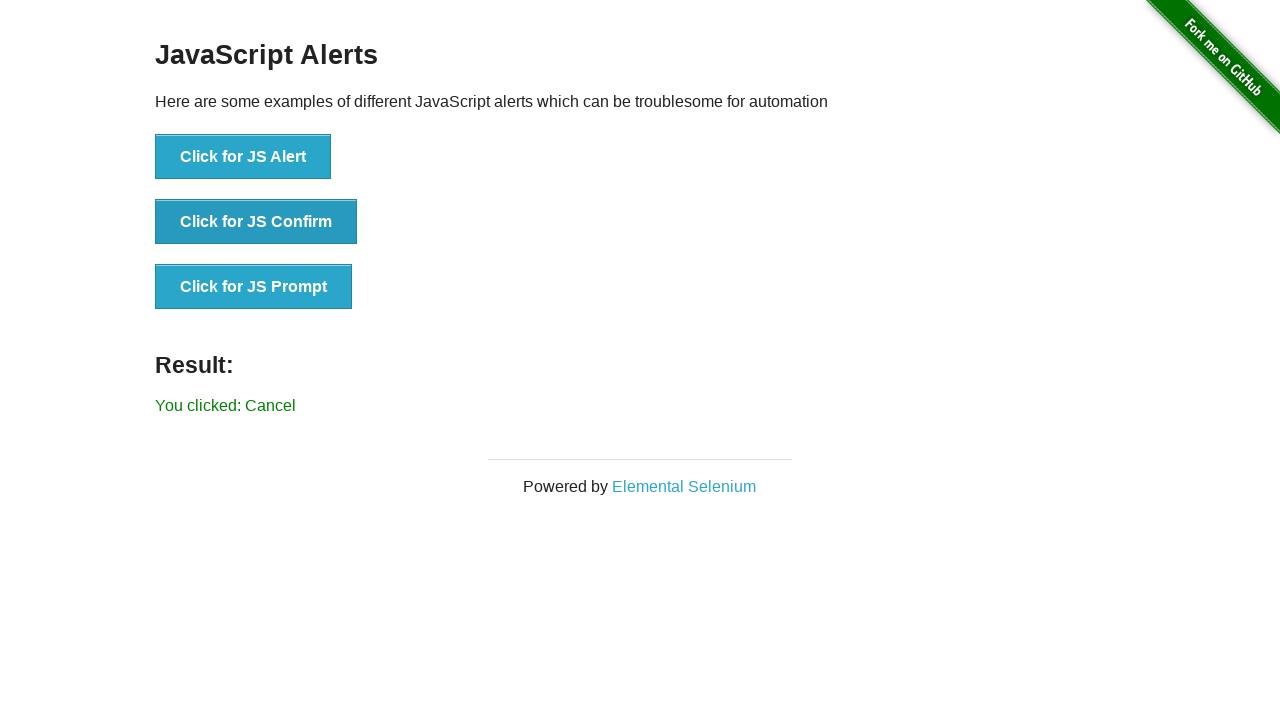

Set up dialog handler to accept confirmation alerts
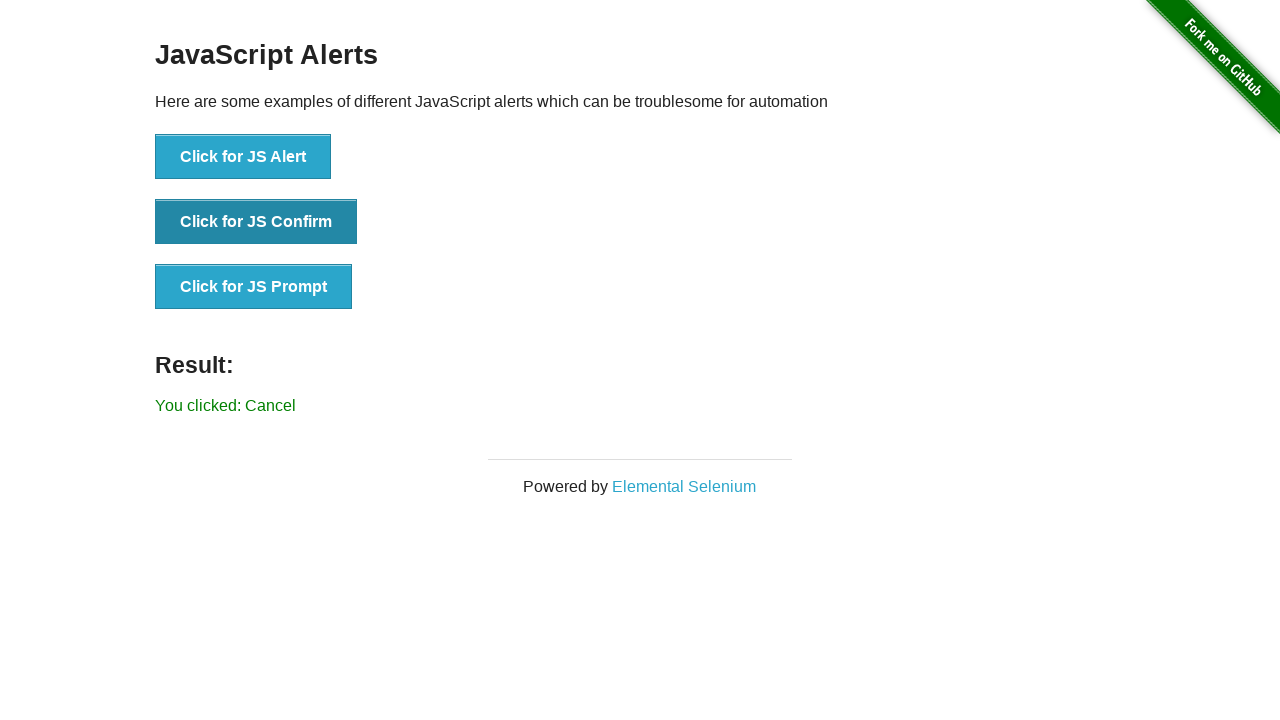

Registered dialog handler function to accept dialogs
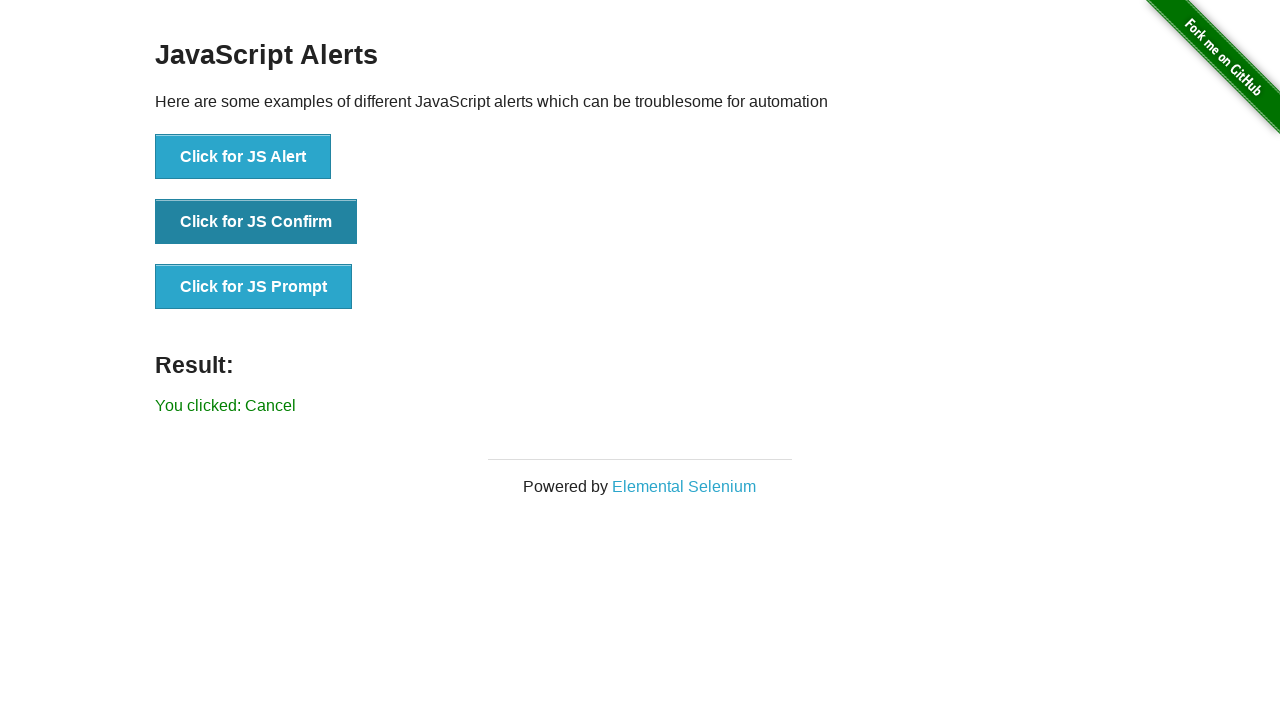

Clicked the button to trigger the confirmation dialog at (256, 222) on .example li:nth-child(2) button
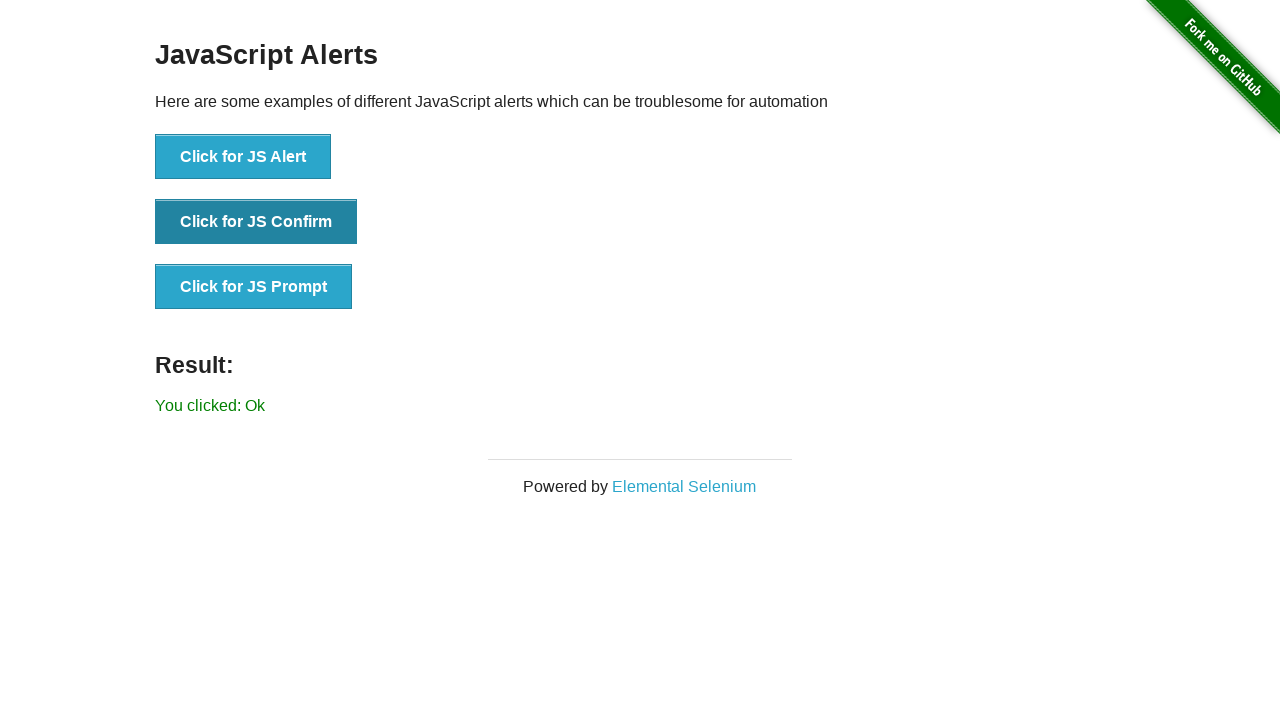

Waited for result element to appear
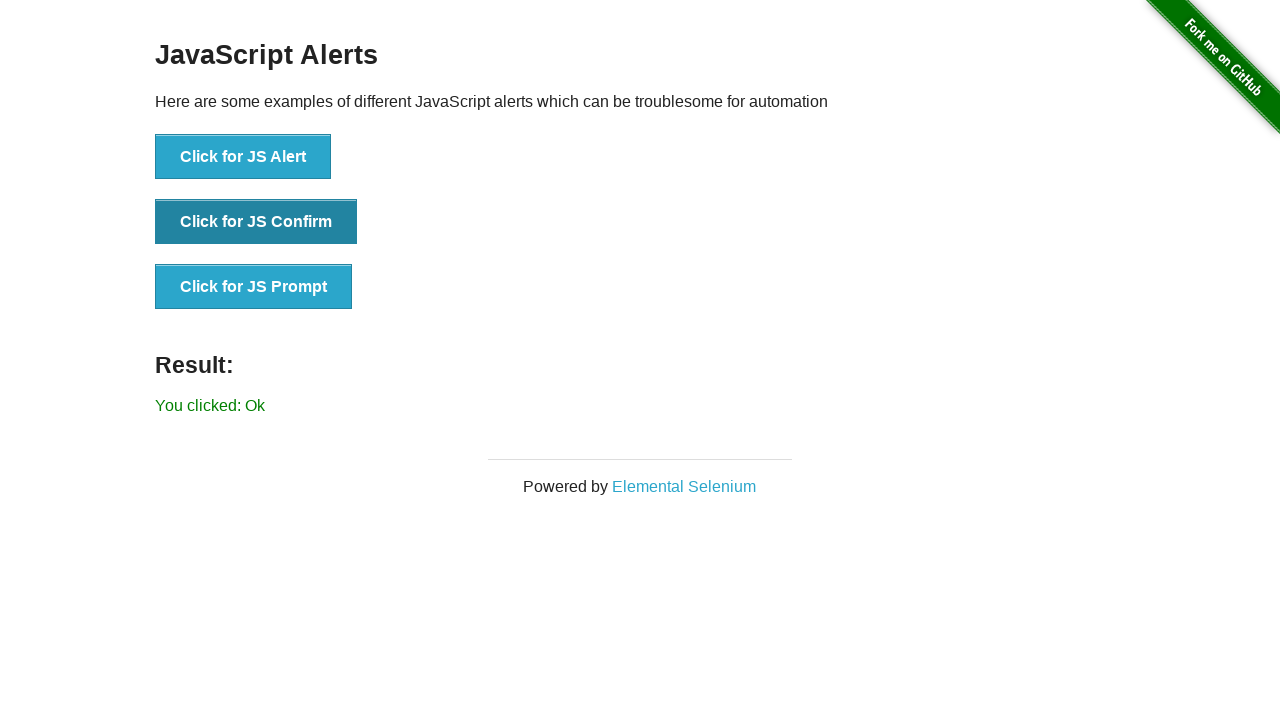

Retrieved result text: 'You clicked: Ok'
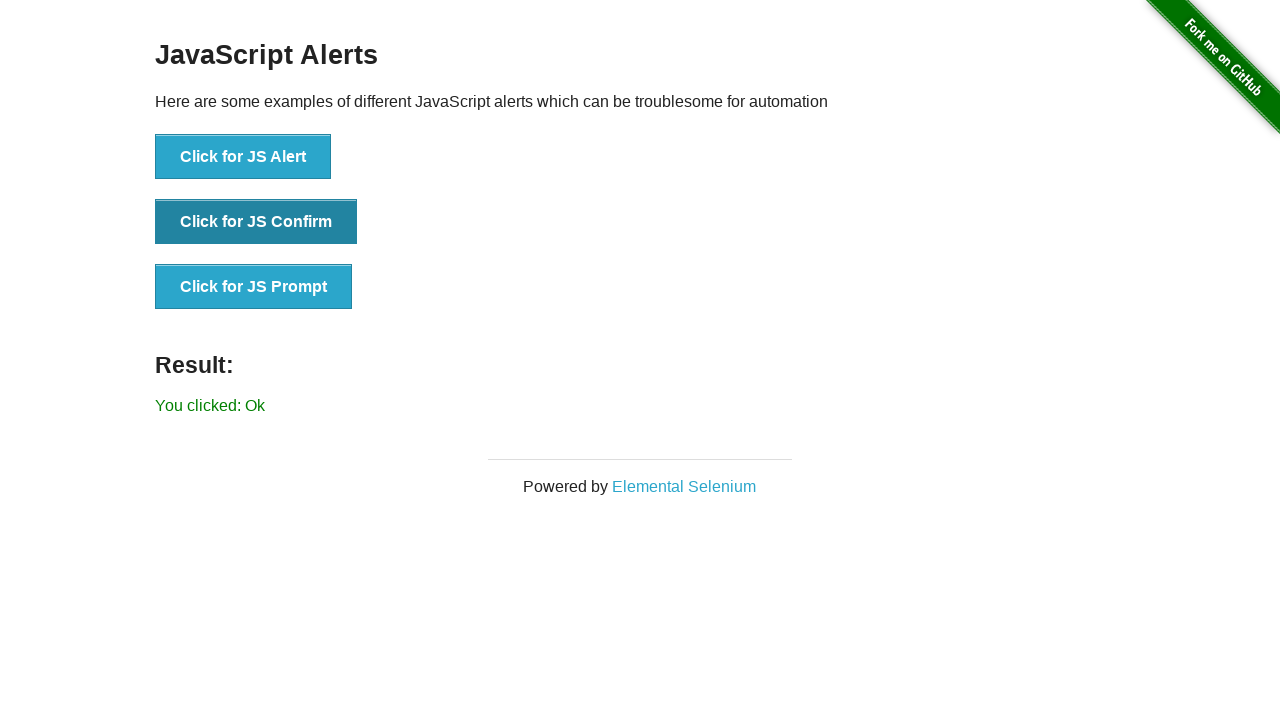

Verified that result text matches expected value 'You clicked: Ok'
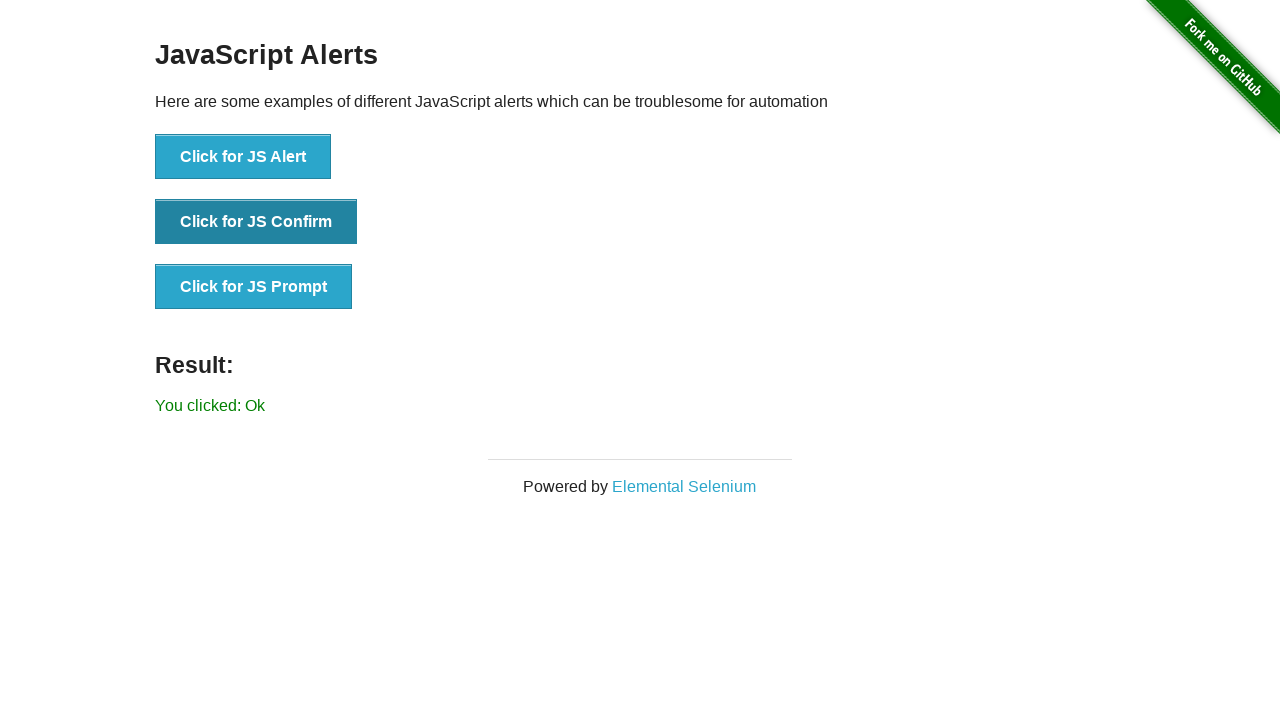

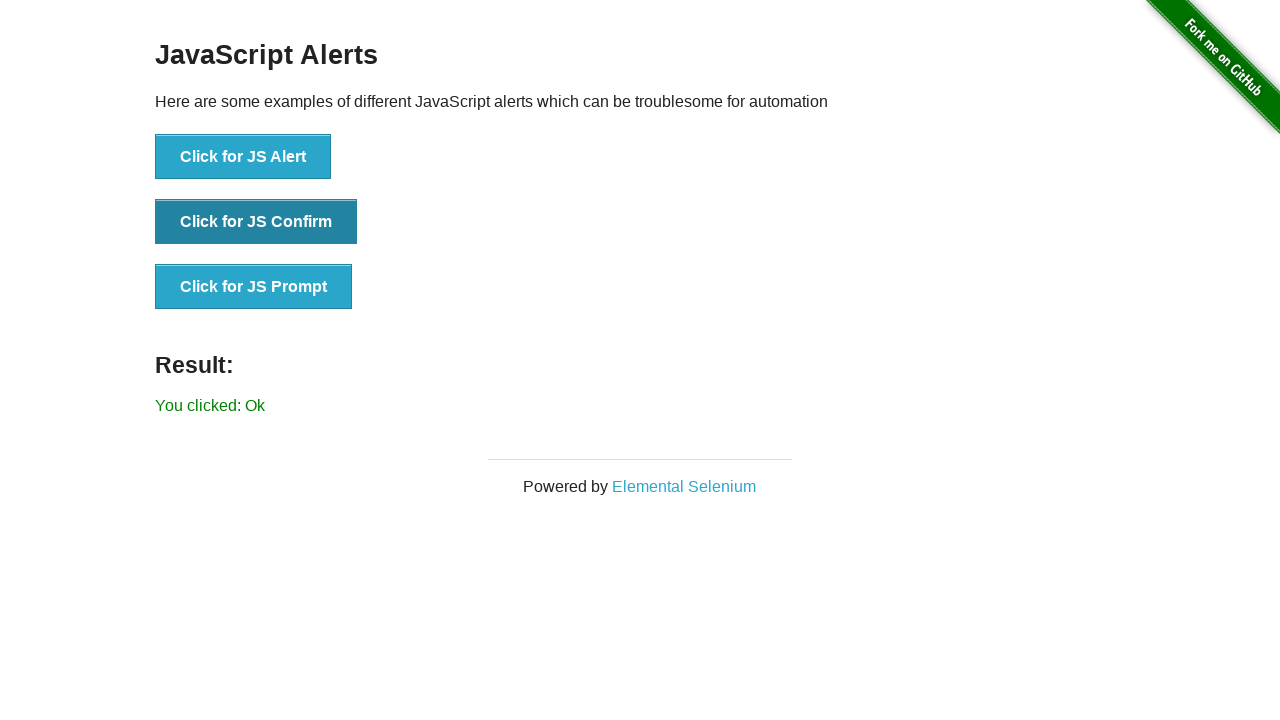